Opens multiple links in new tabs from a table column and iterates through all windows to verify they opened successfully

Starting URL: http://qaclickacademy.com/practice.php

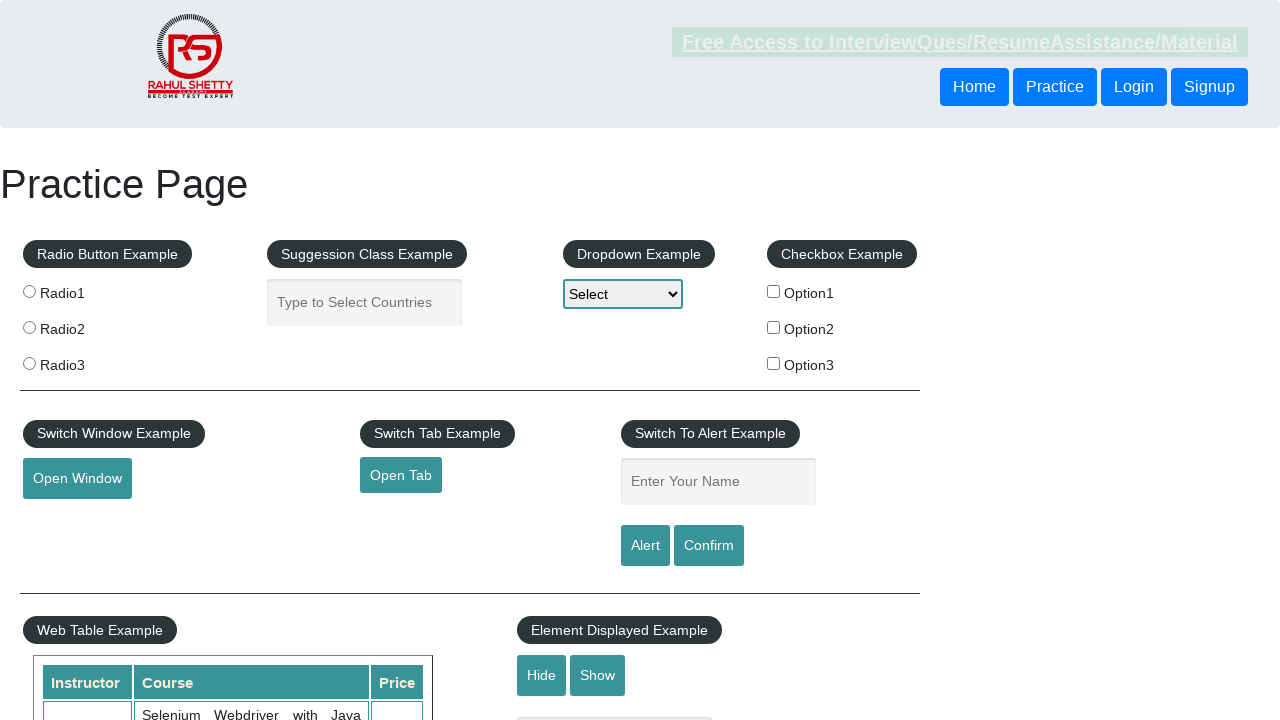

Navigated to practice page
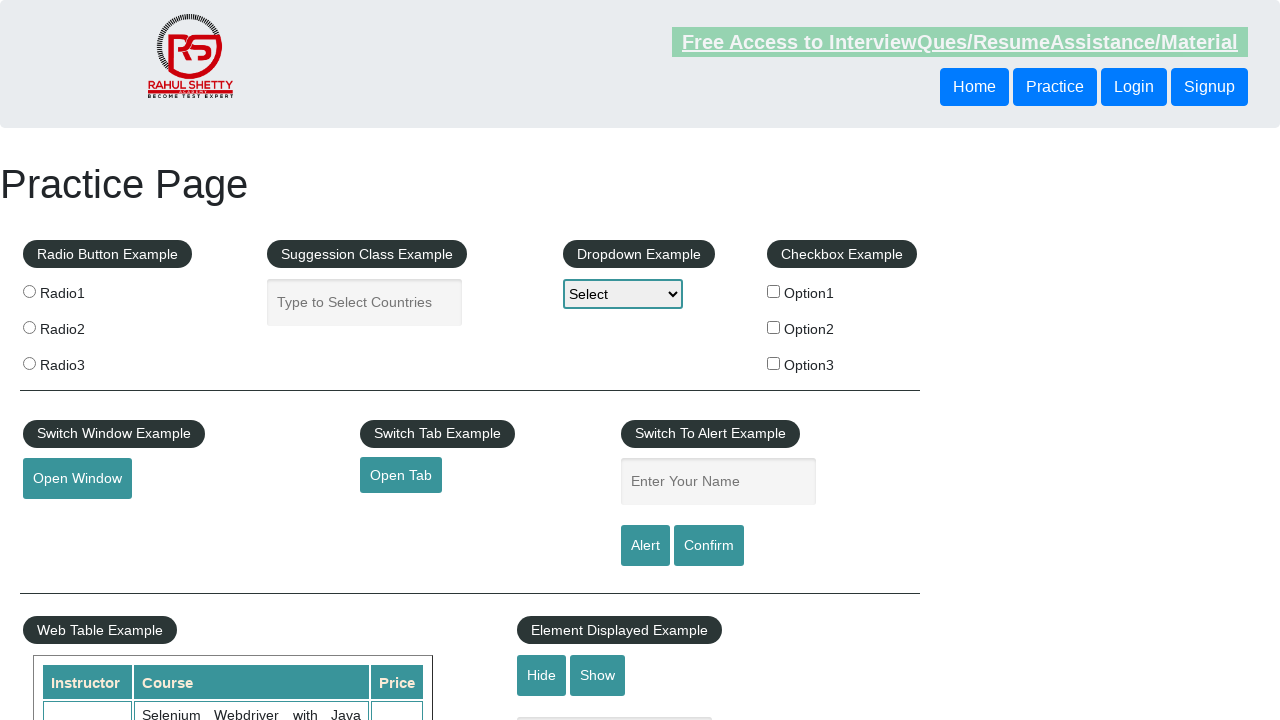

Located table column with links
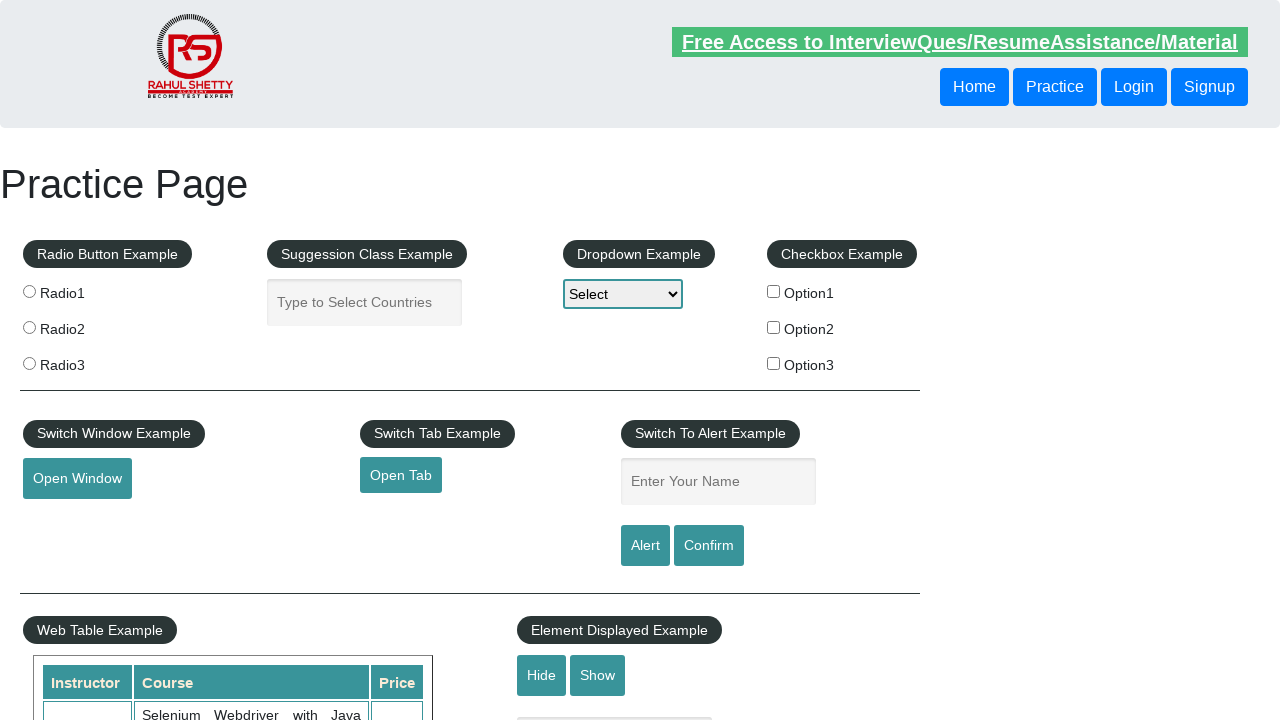

Found 5 links in table column
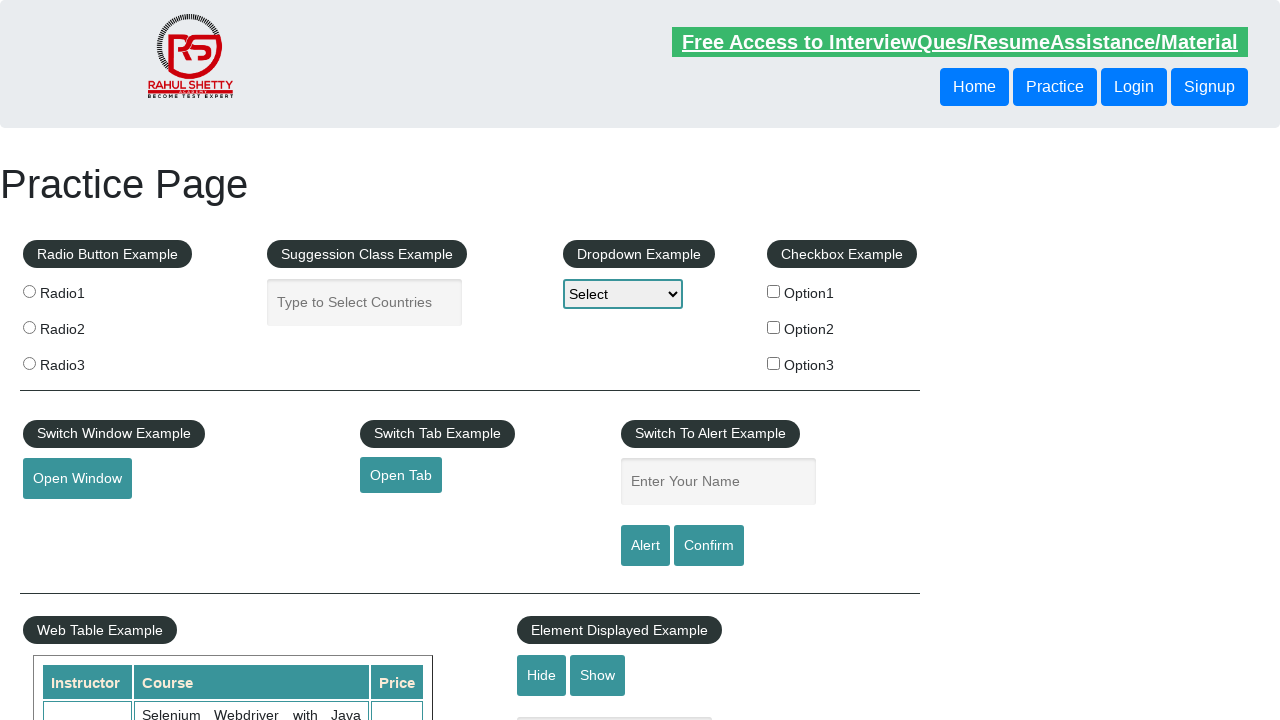

Stored reference to main page
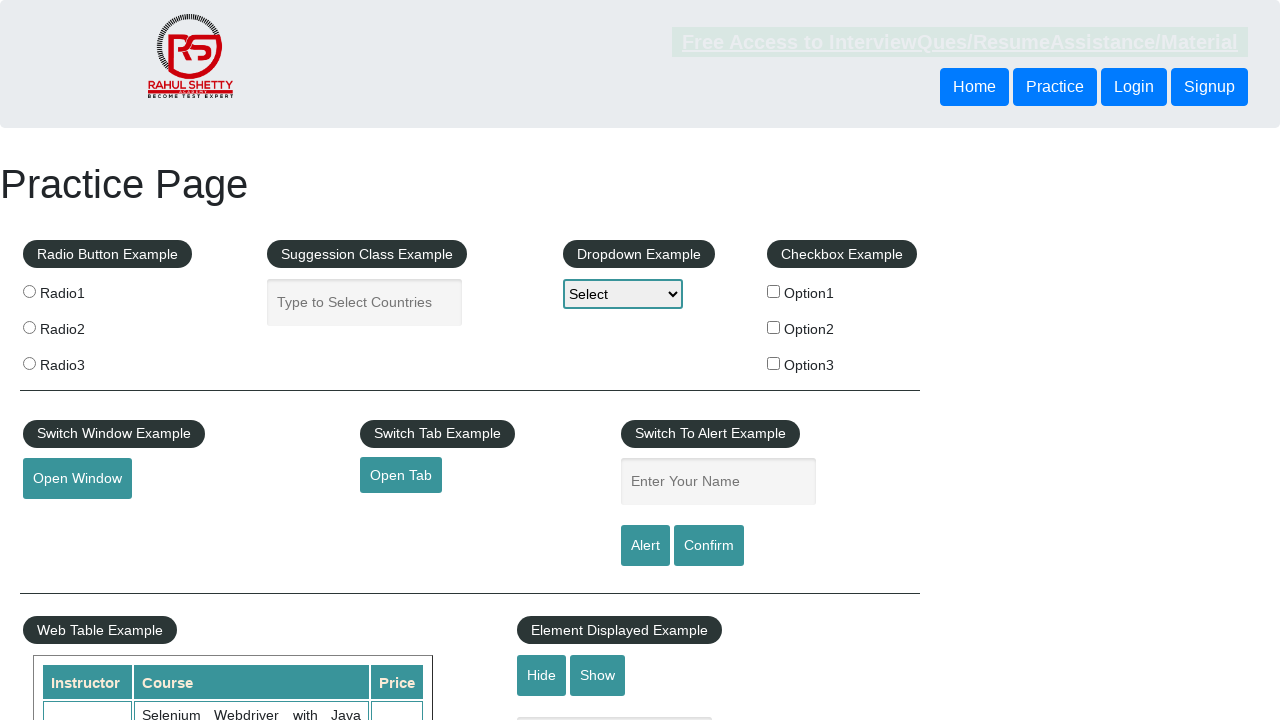

Retrieved href from link 1: http://www.restapitutorial.com/
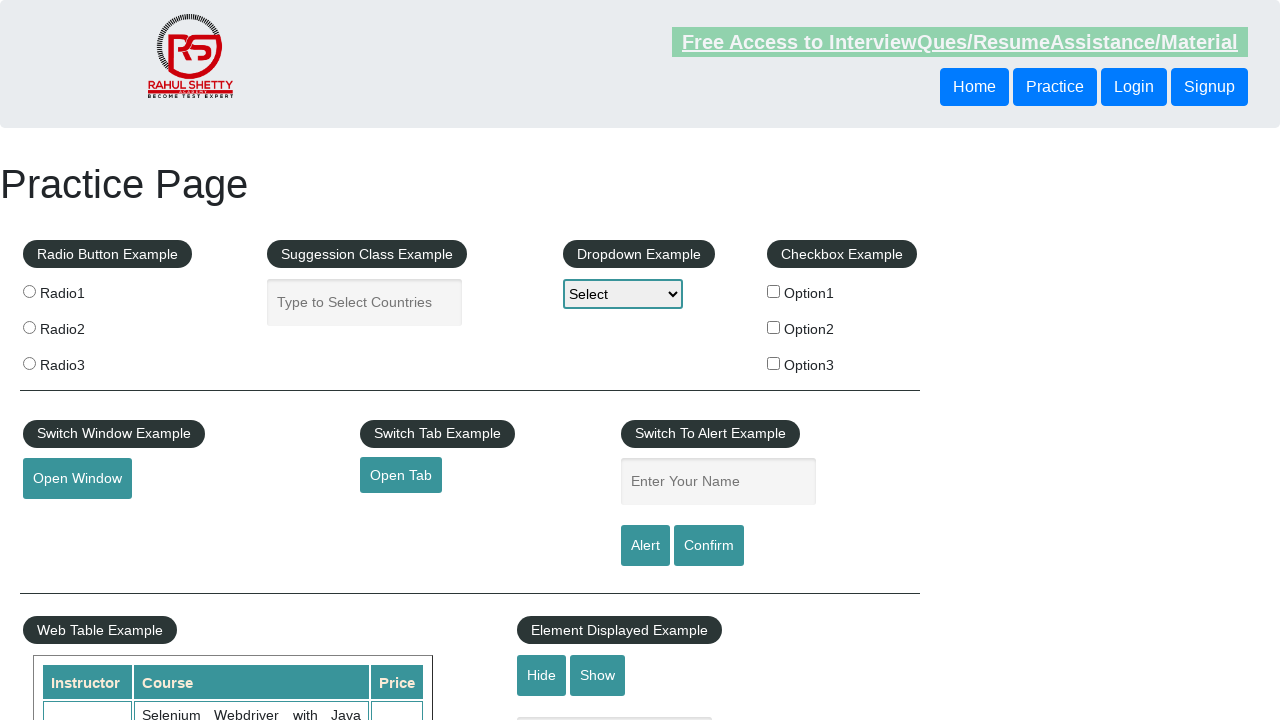

Opened new tab/page for link 1
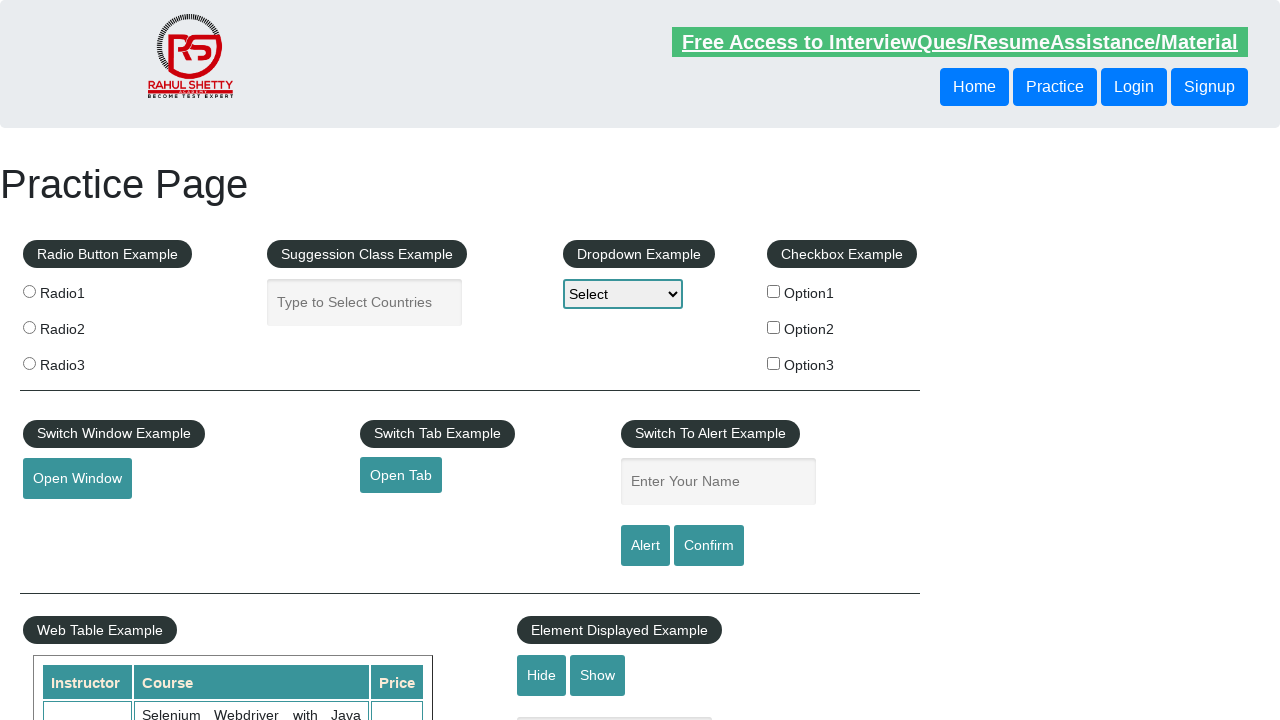

Navigated to http://www.restapitutorial.com/ in new page
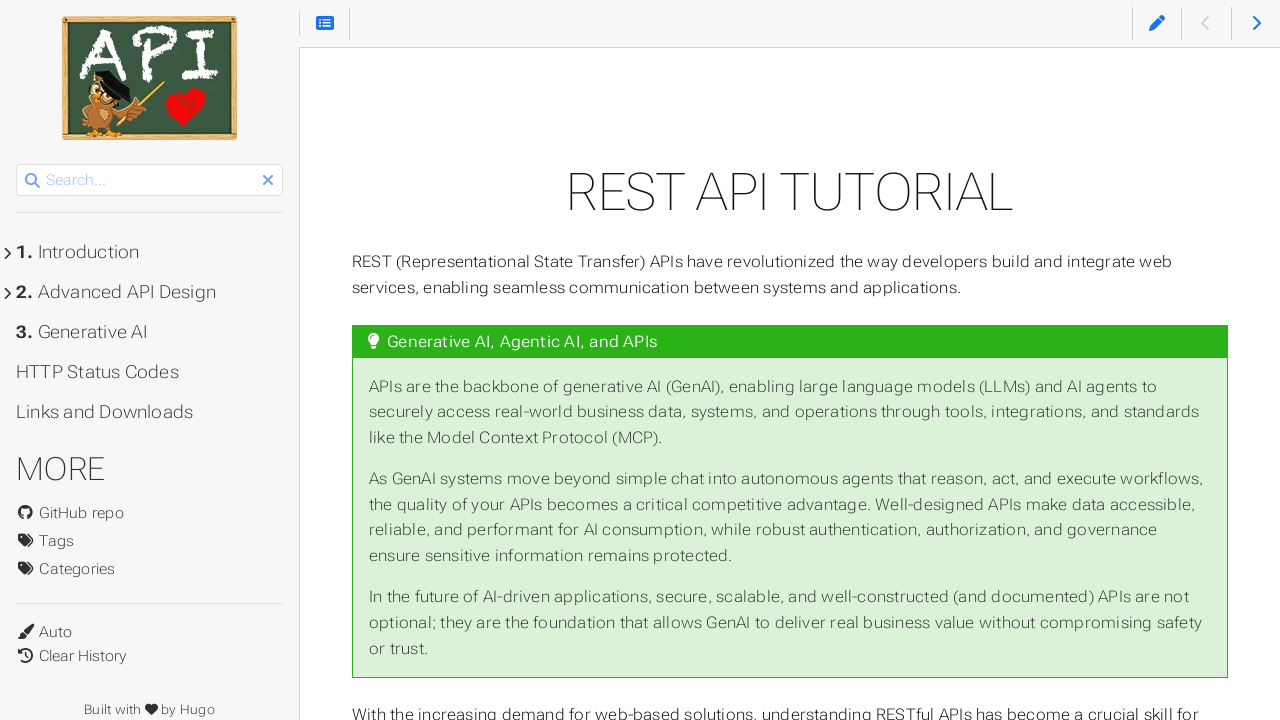

Verified new page opened with title: REST API Tutorial
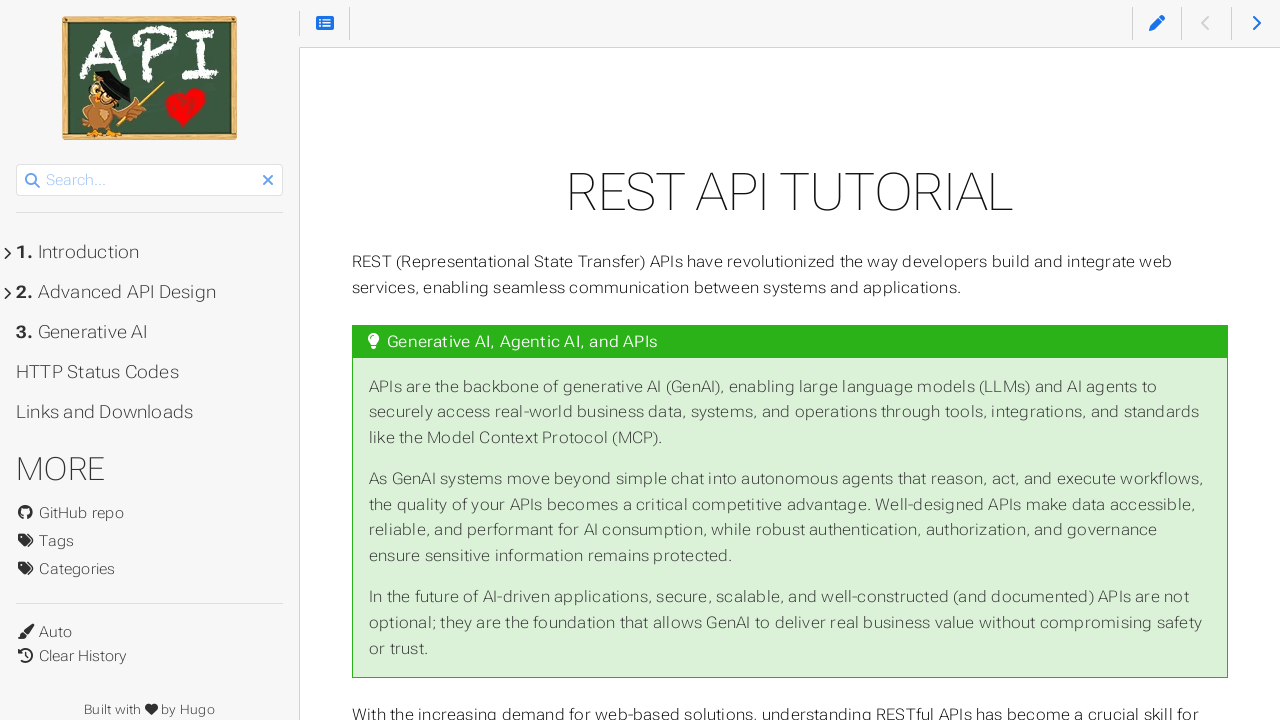

Retrieved href from link 2: https://www.soapui.org/
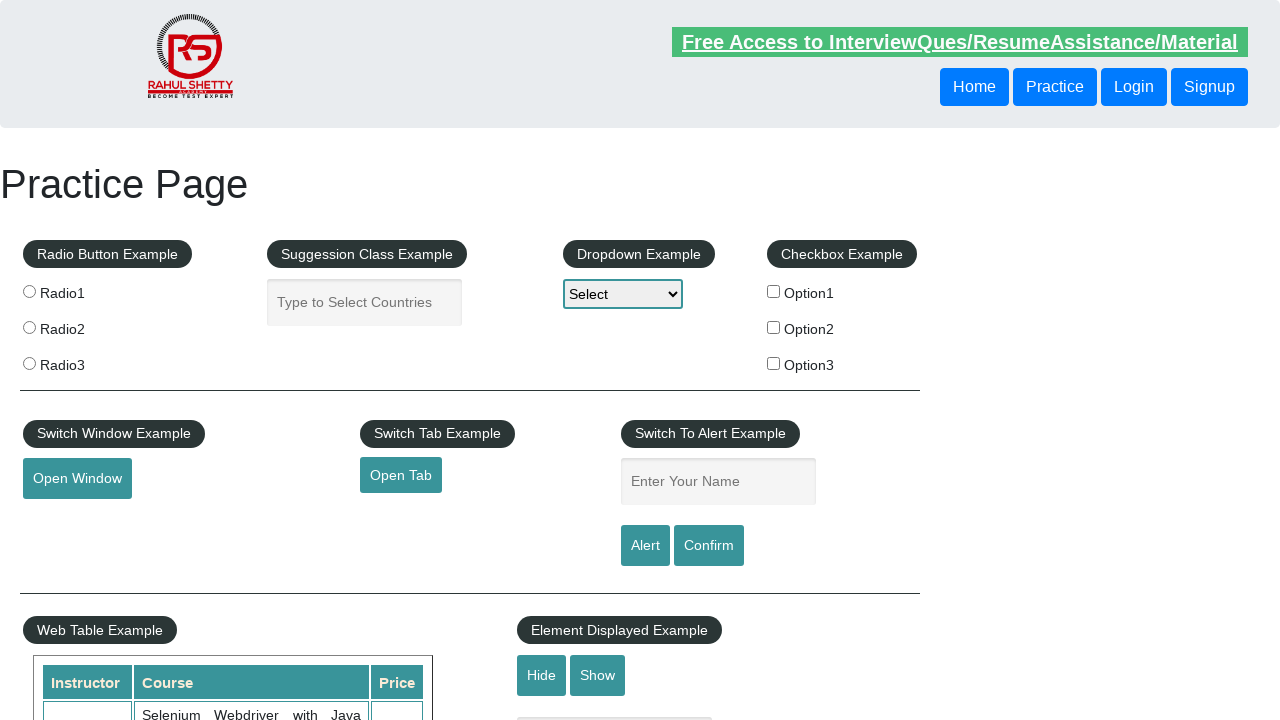

Opened new tab/page for link 2
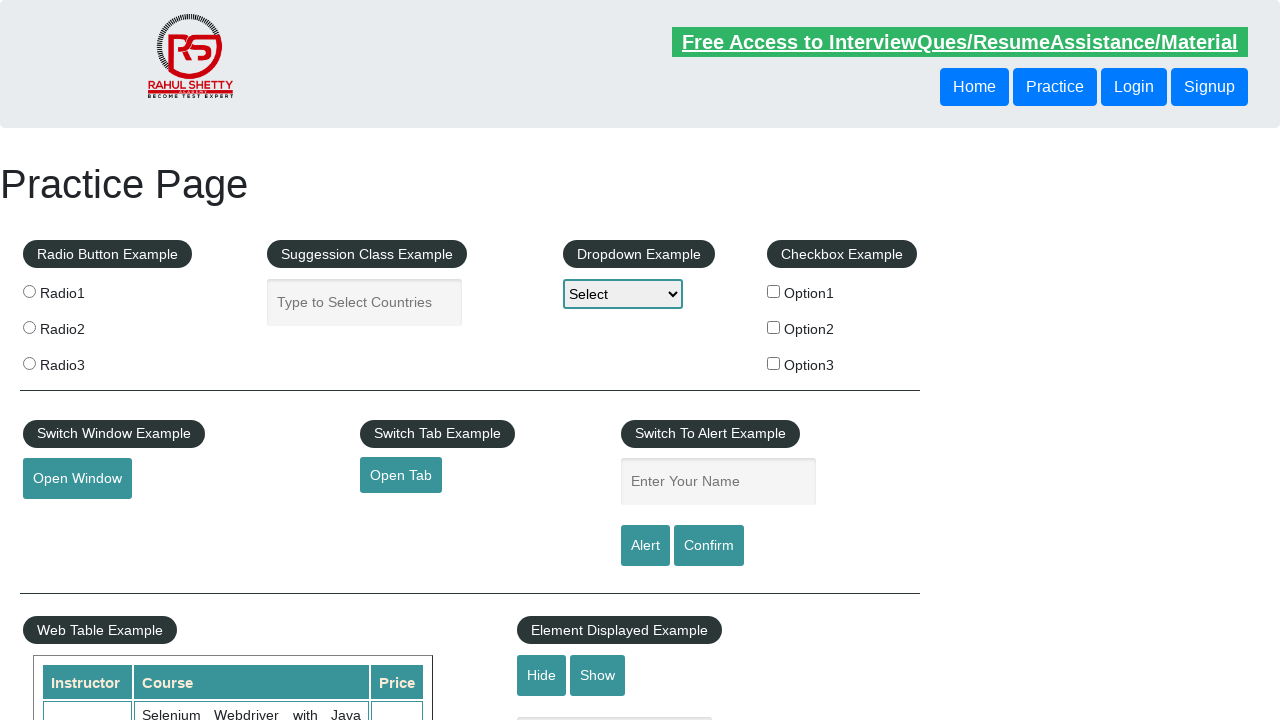

Navigated to https://www.soapui.org/ in new page
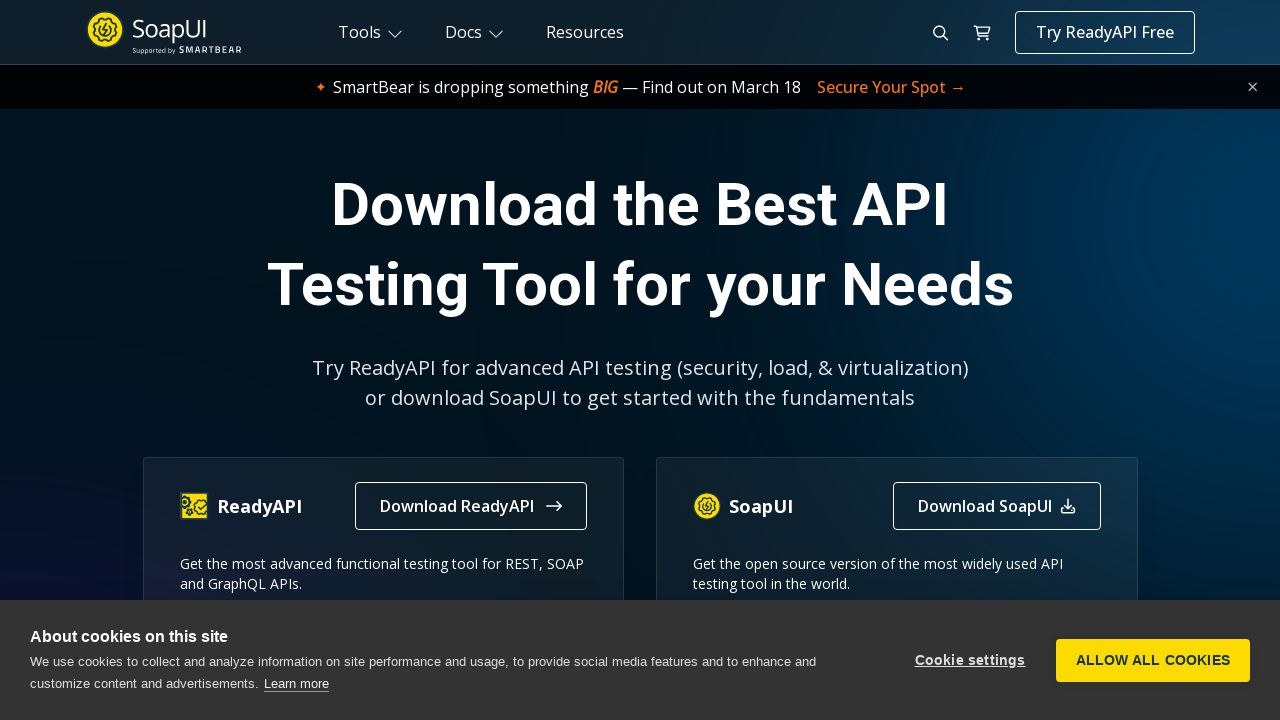

Verified new page opened with title: The World’s Most Popular API Testing Tool | SoapUI
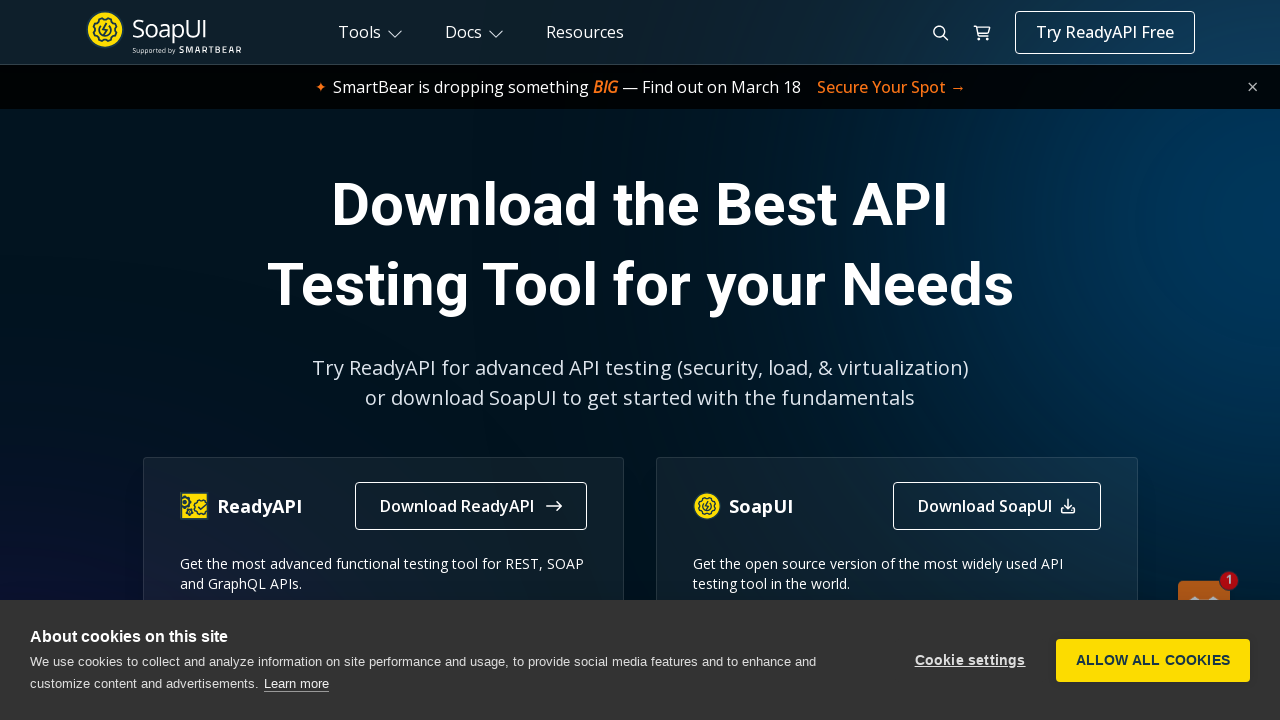

Retrieved href from link 3: https://courses.rahulshettyacademy.com/p/appium-tutorial
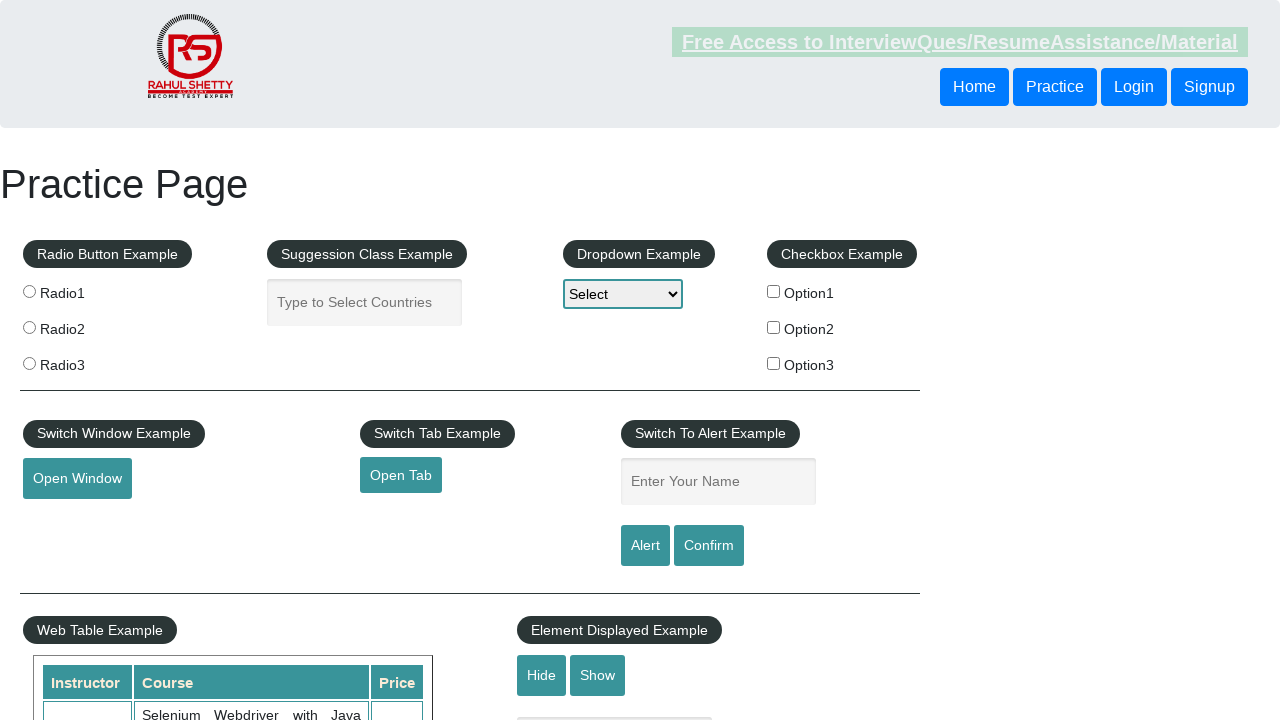

Opened new tab/page for link 3
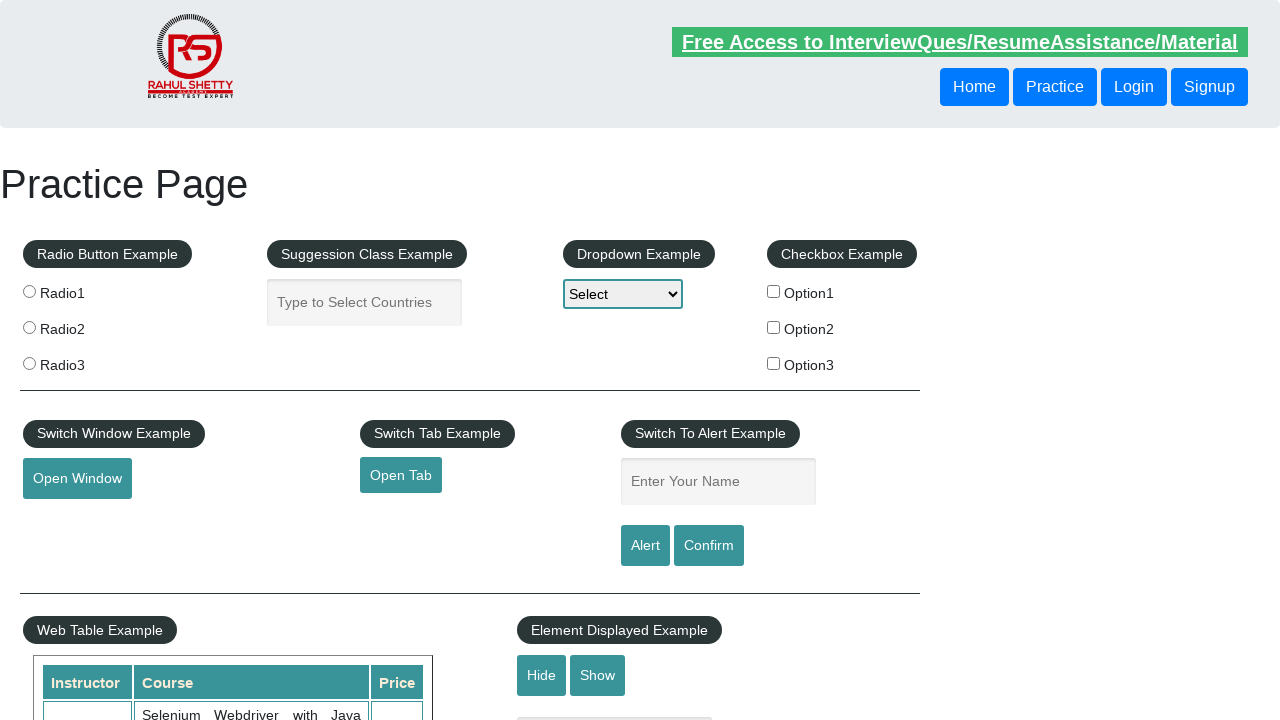

Navigated to https://courses.rahulshettyacademy.com/p/appium-tutorial in new page
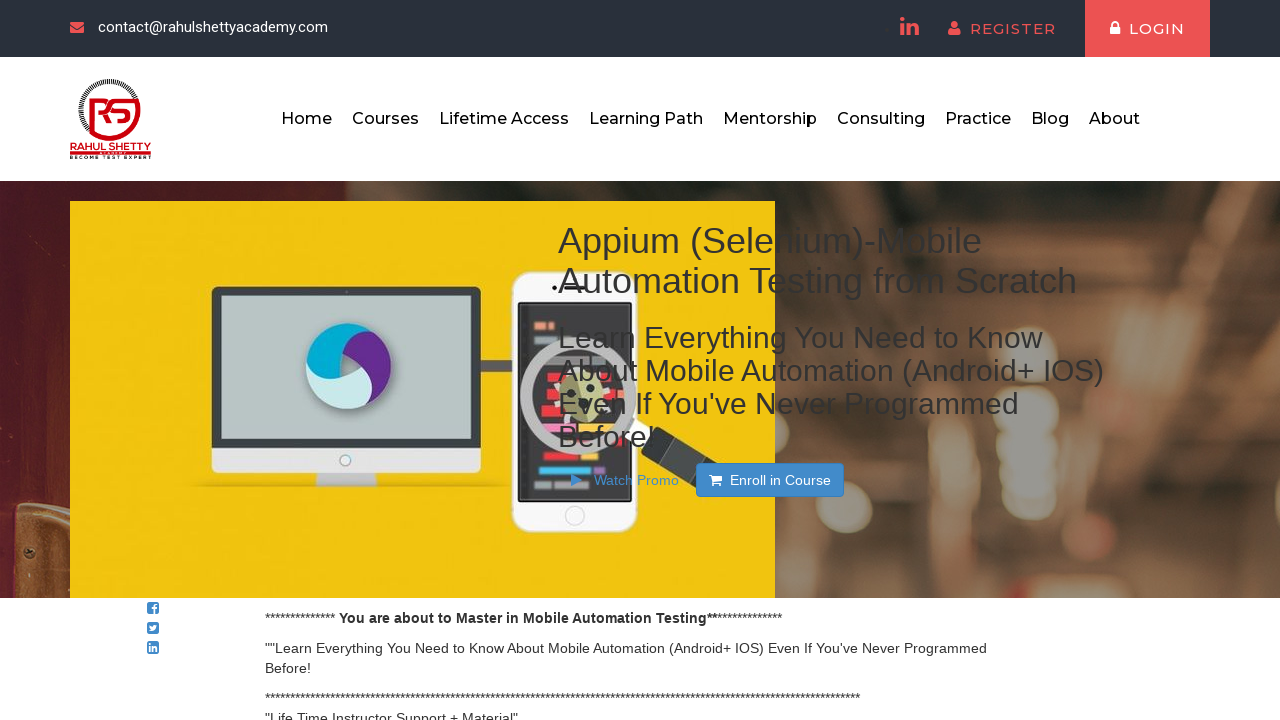

Verified new page opened with title: Appium tutorial for Mobile Apps testing | RahulShetty Academy | Rahul
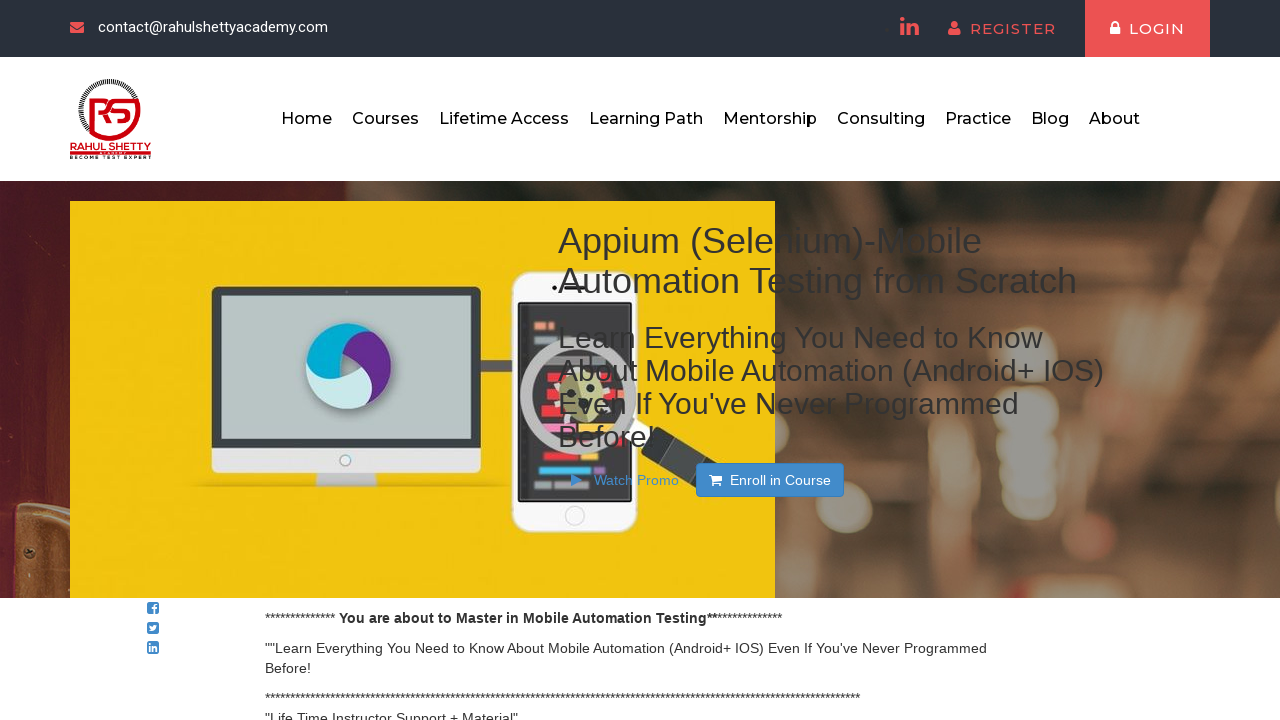

Retrieved href from link 4: https://jmeter.apache.org/
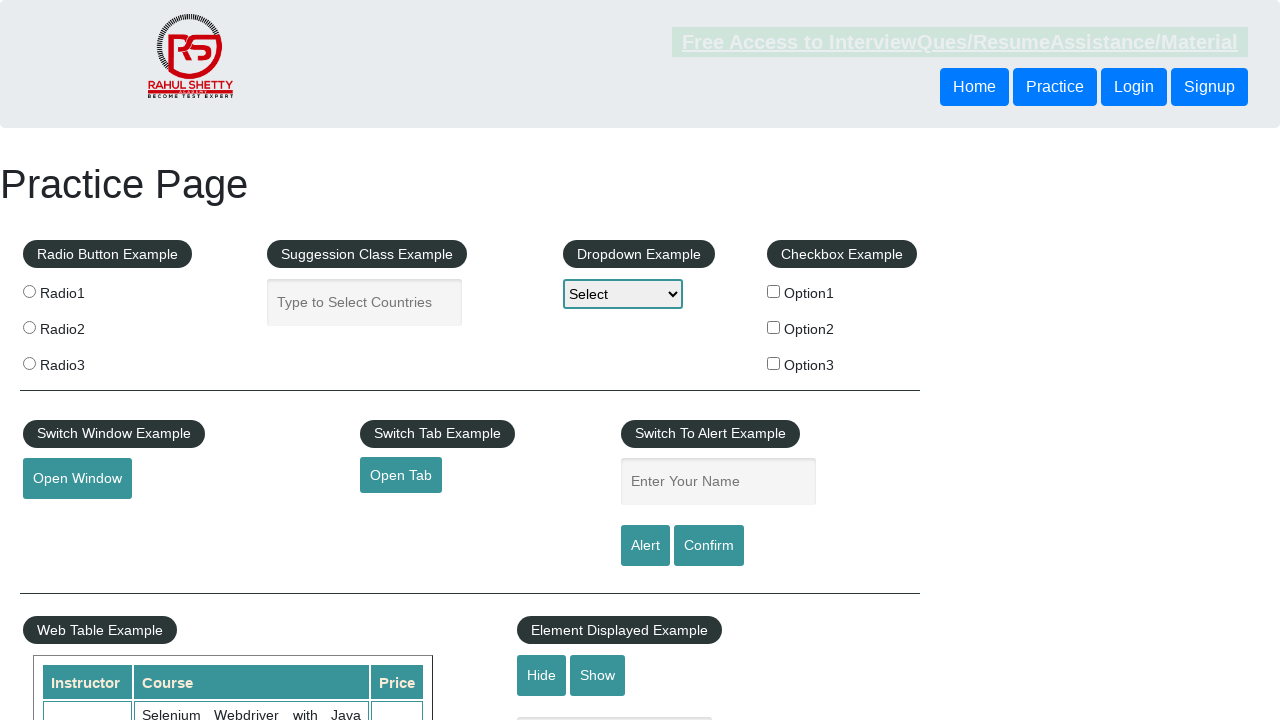

Opened new tab/page for link 4
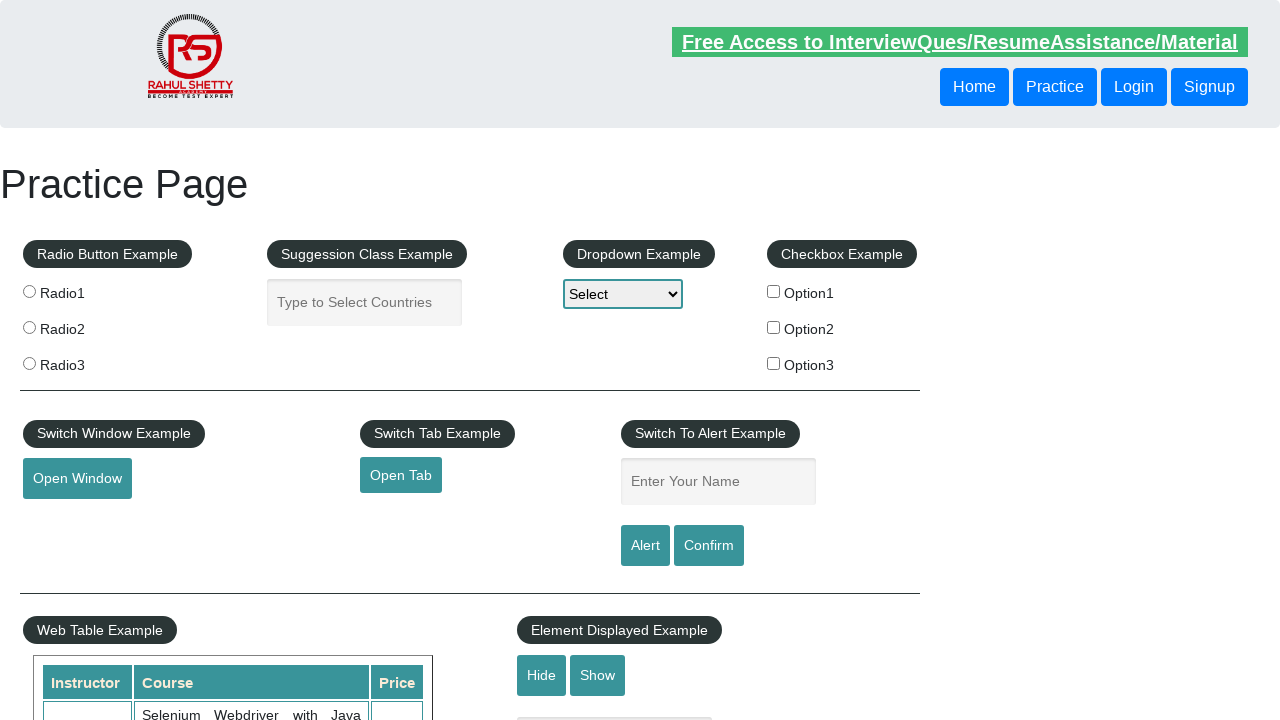

Navigated to https://jmeter.apache.org/ in new page
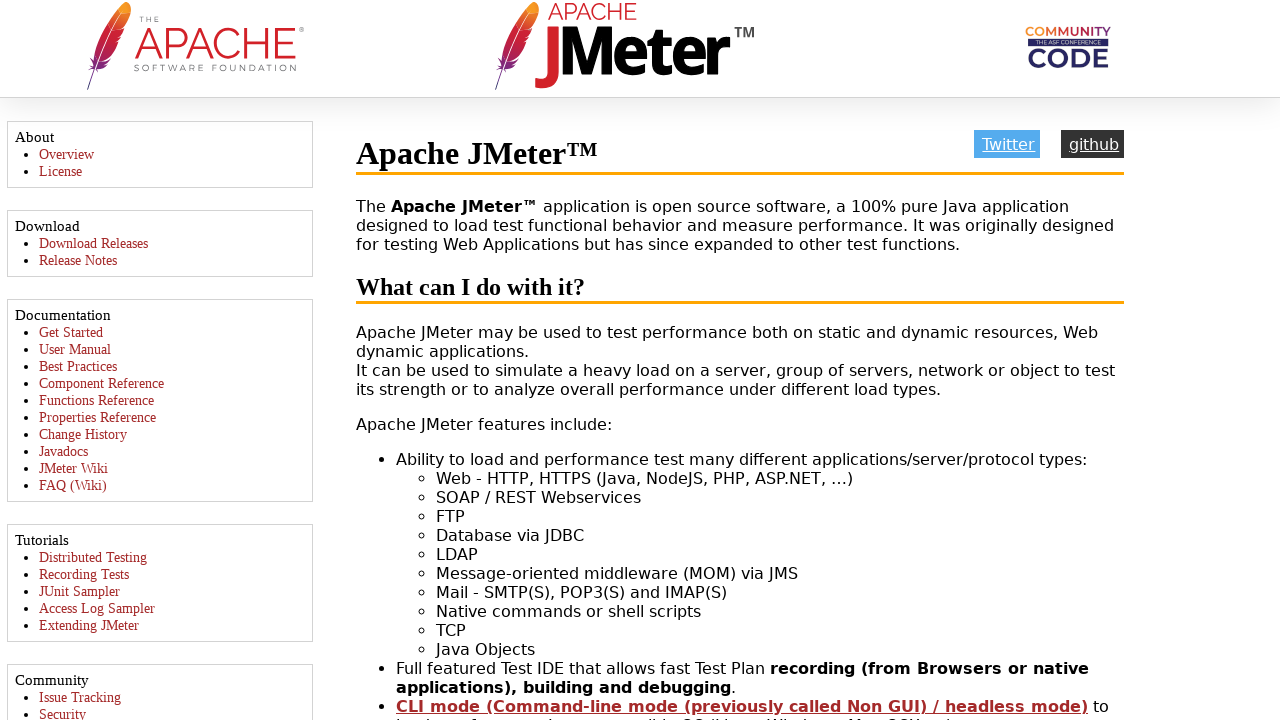

Verified new page opened with title: Apache JMeter - Apache JMeter™
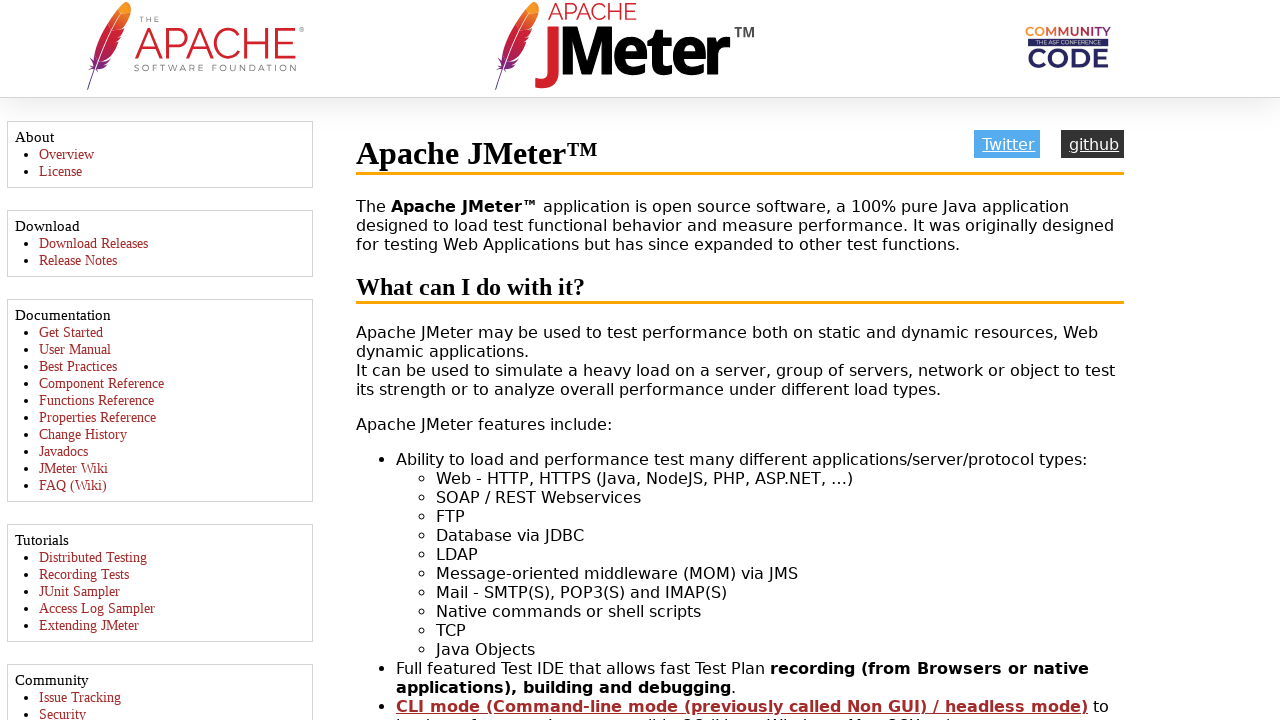

Verified main page title: Practice Page
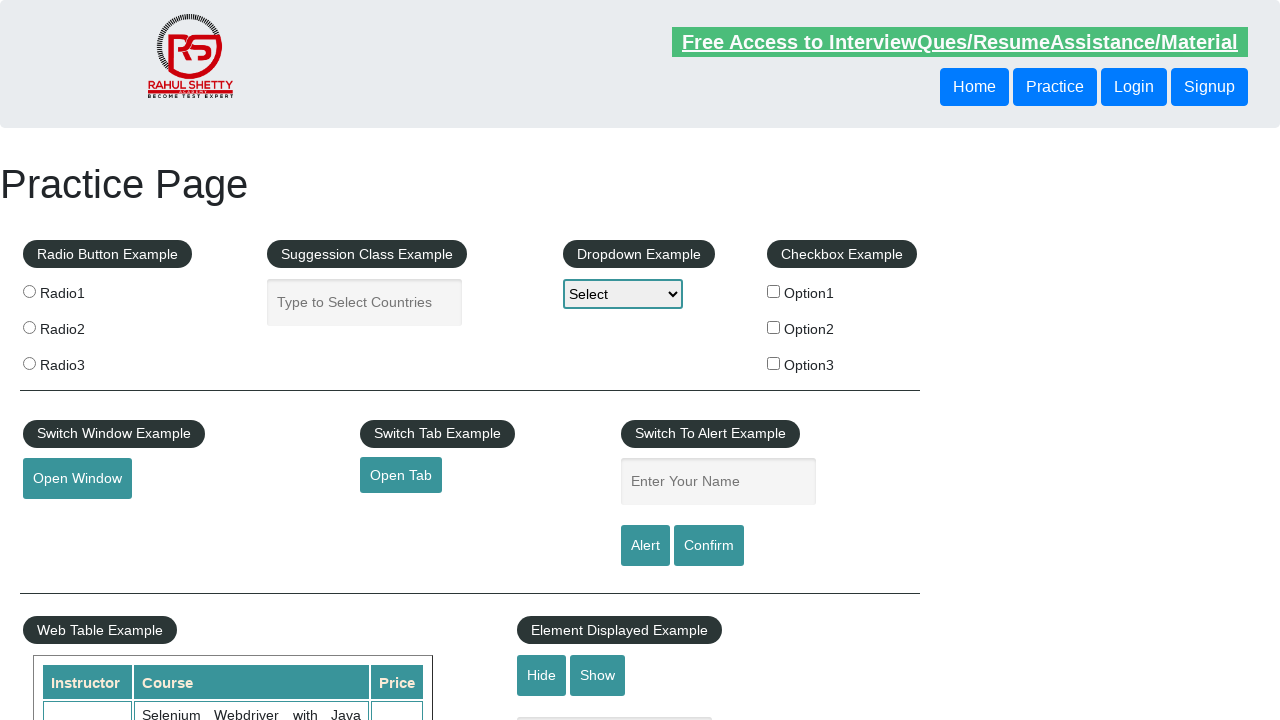

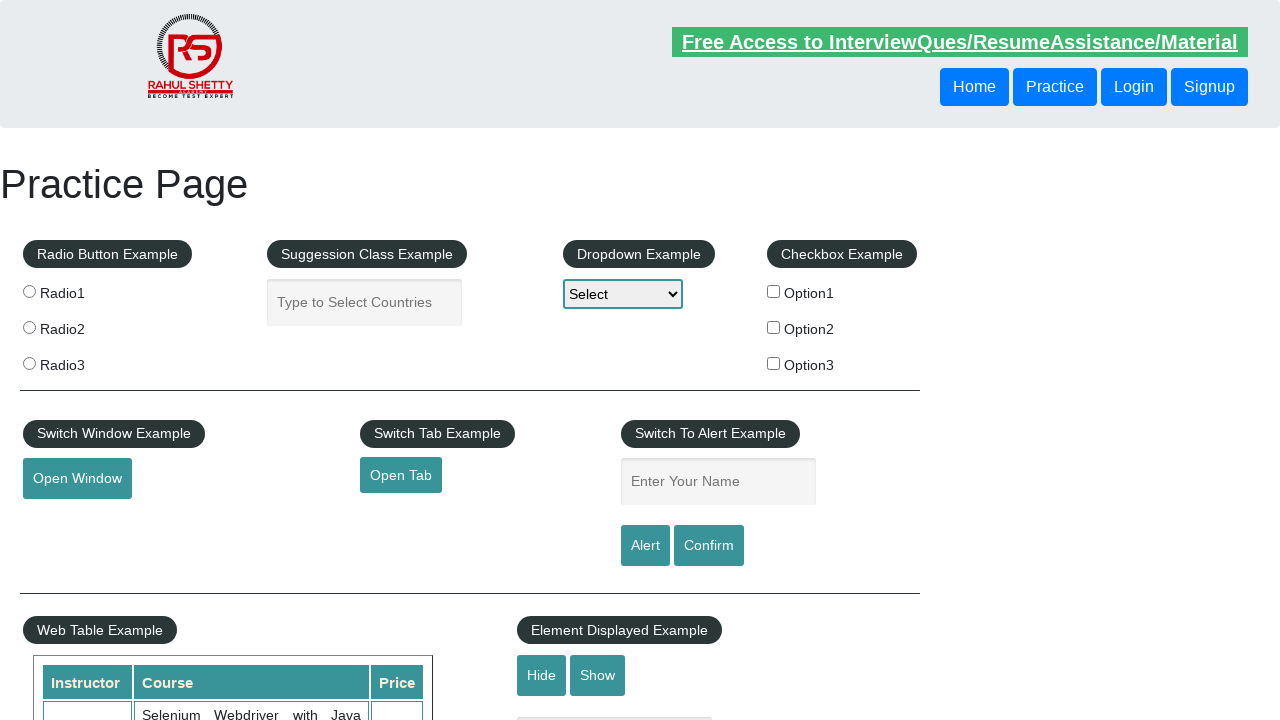